Tests accepting a JavaScript confirm alert and verifying the result message

Starting URL: https://demoqa.com/

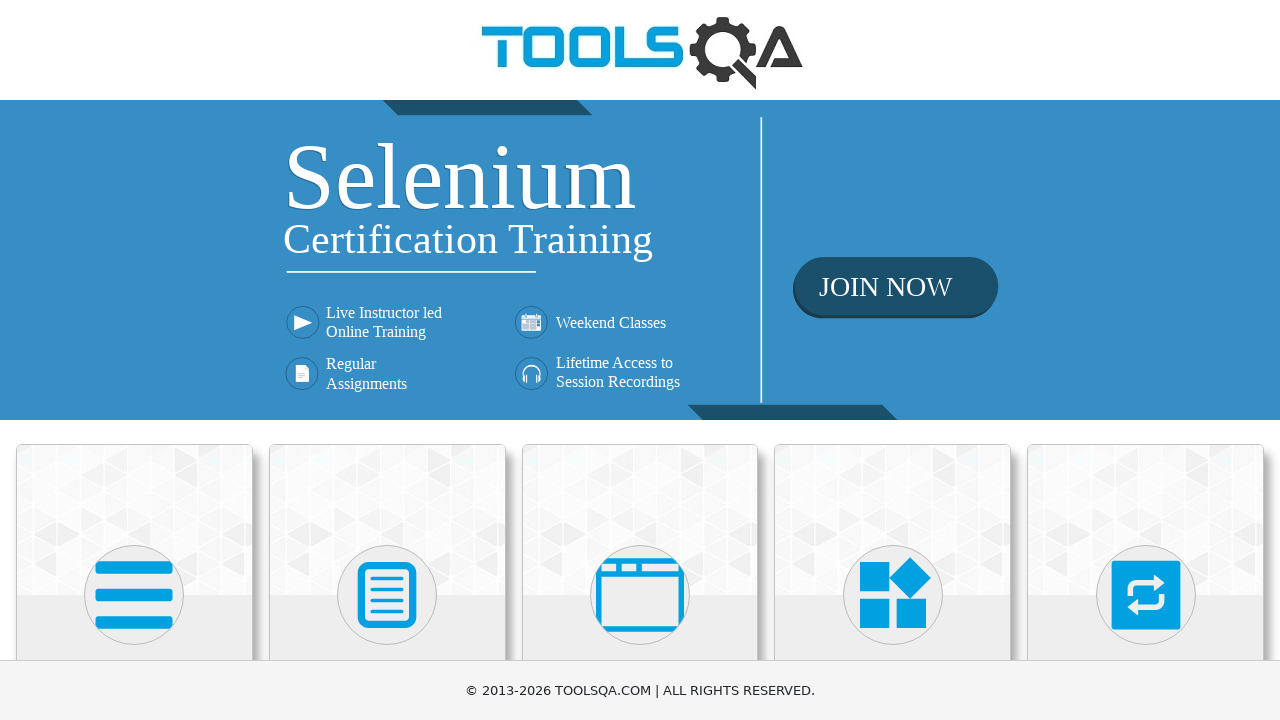

Clicked on Alerts, Frame & Windows card at (640, 360) on xpath=//h5[text()='Alerts, Frame & Windows']
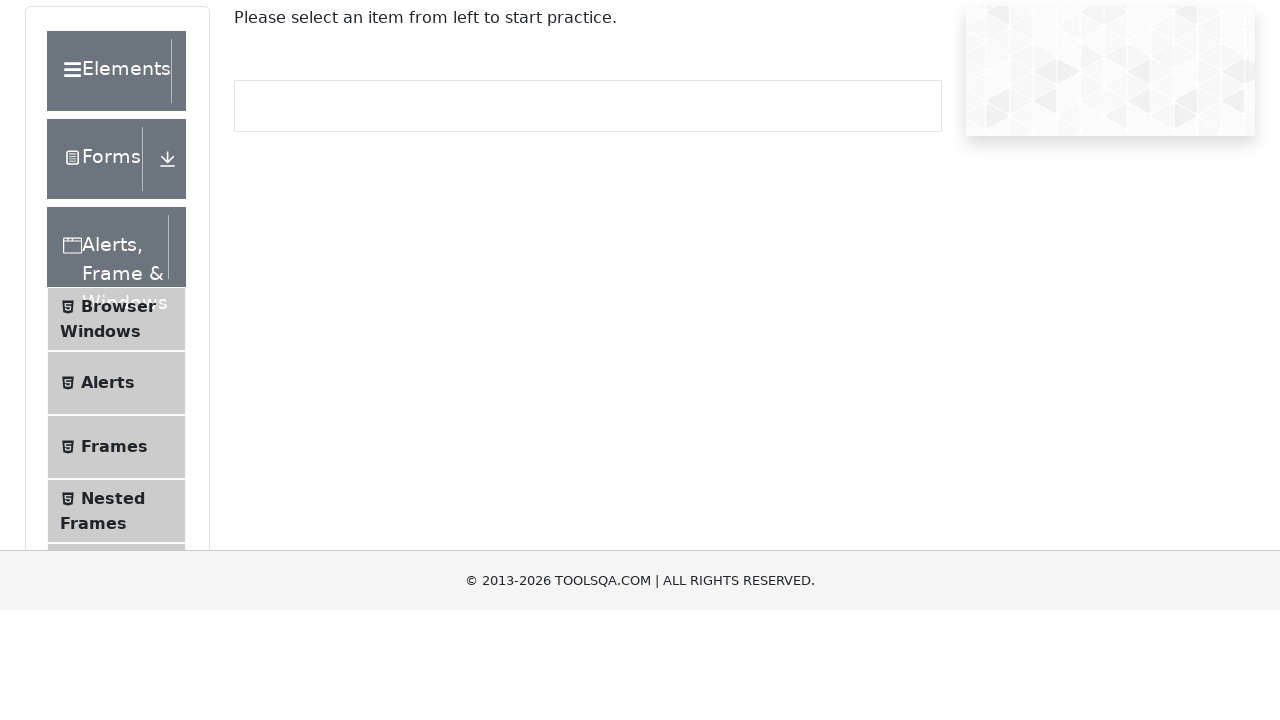

Clicked on Alerts menu item at (116, 501) on (//li[@id='item-1'])[2]
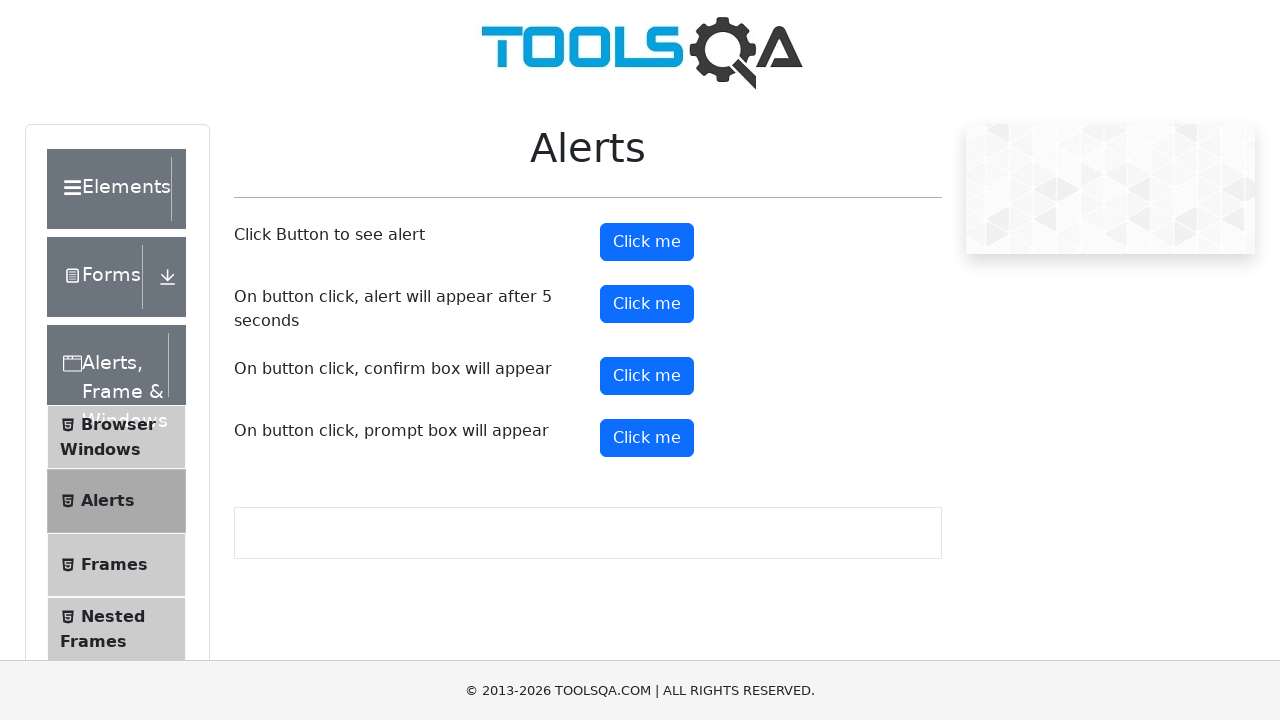

Set up dialog handler to accept alerts
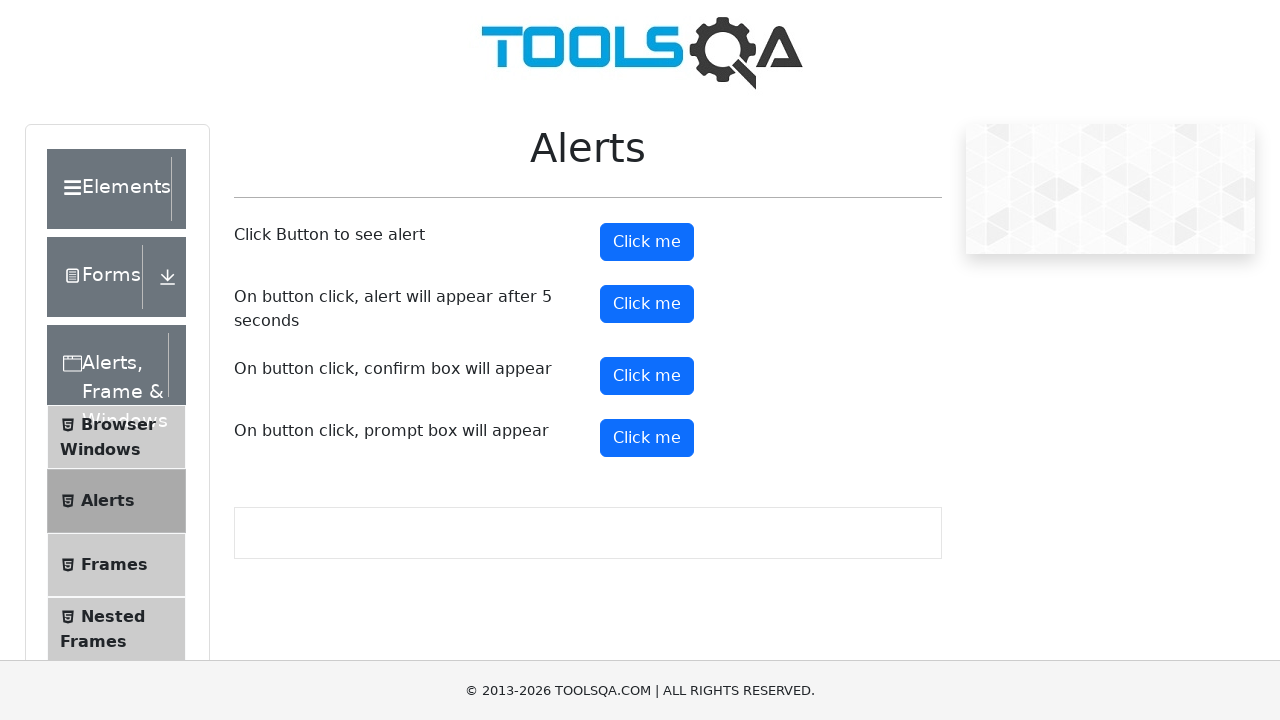

Clicked confirm button to trigger alert at (647, 376) on #confirmButton
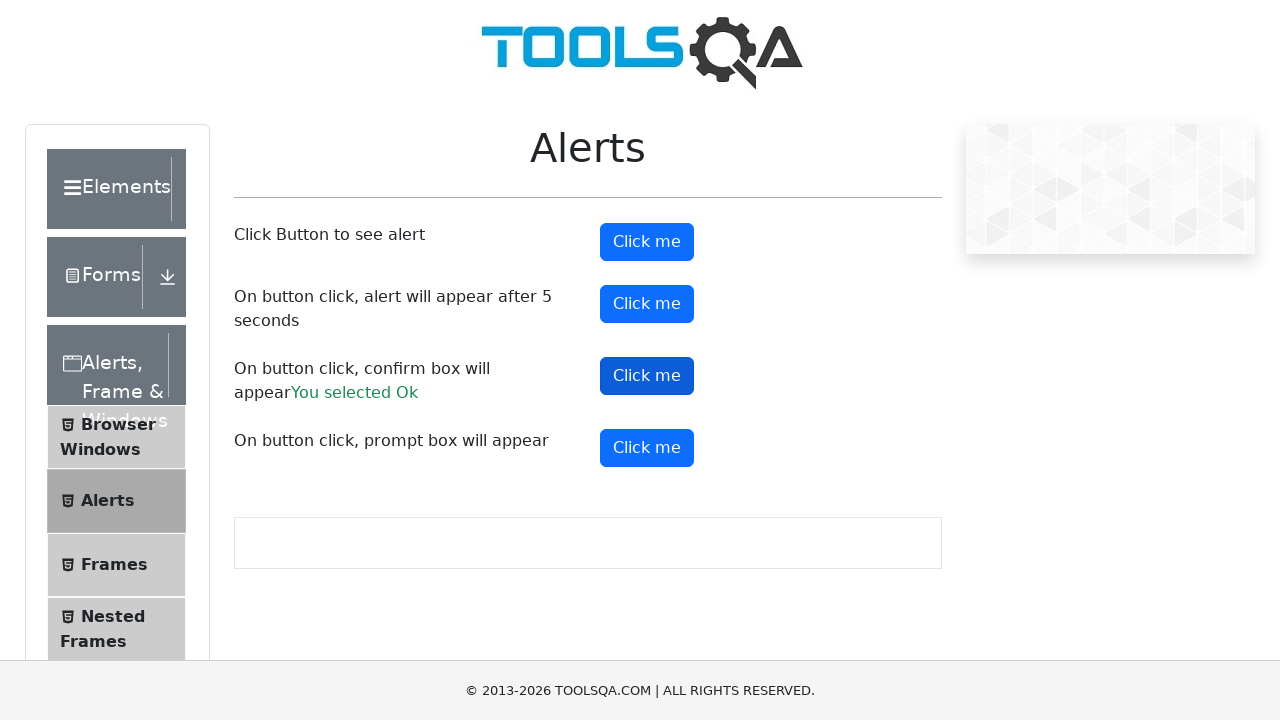

Waited for and verified result message appeared
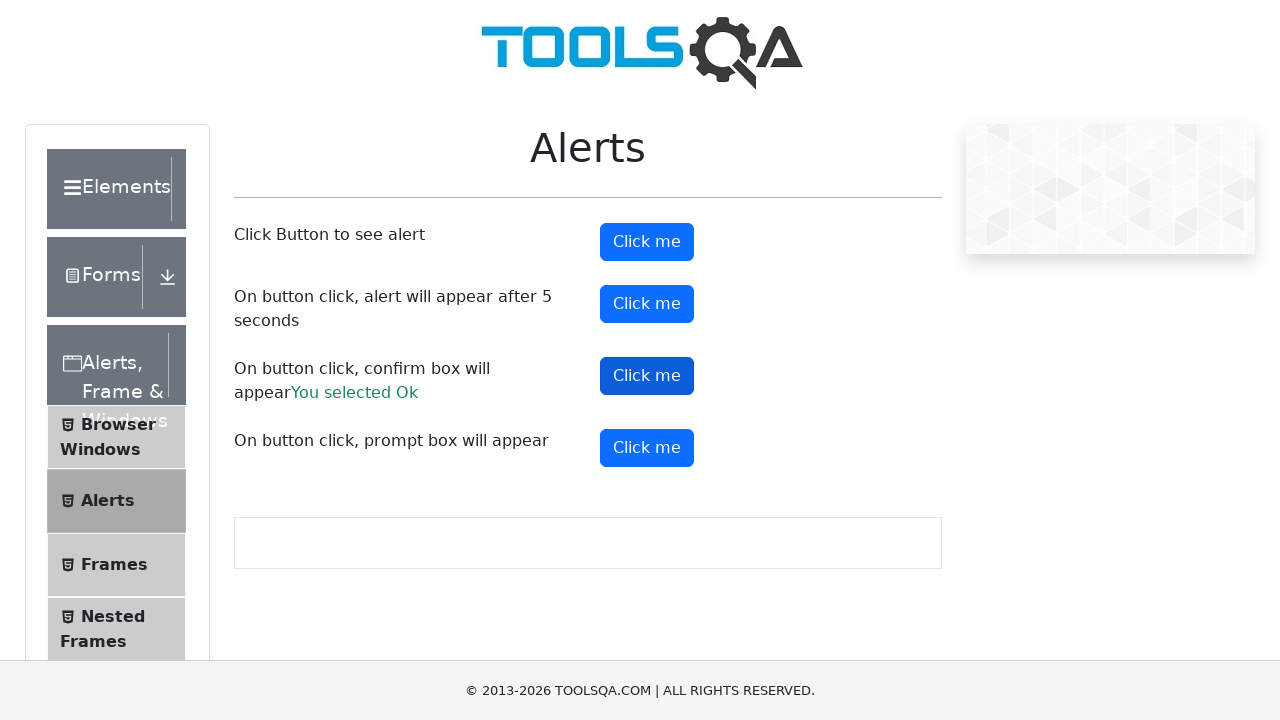

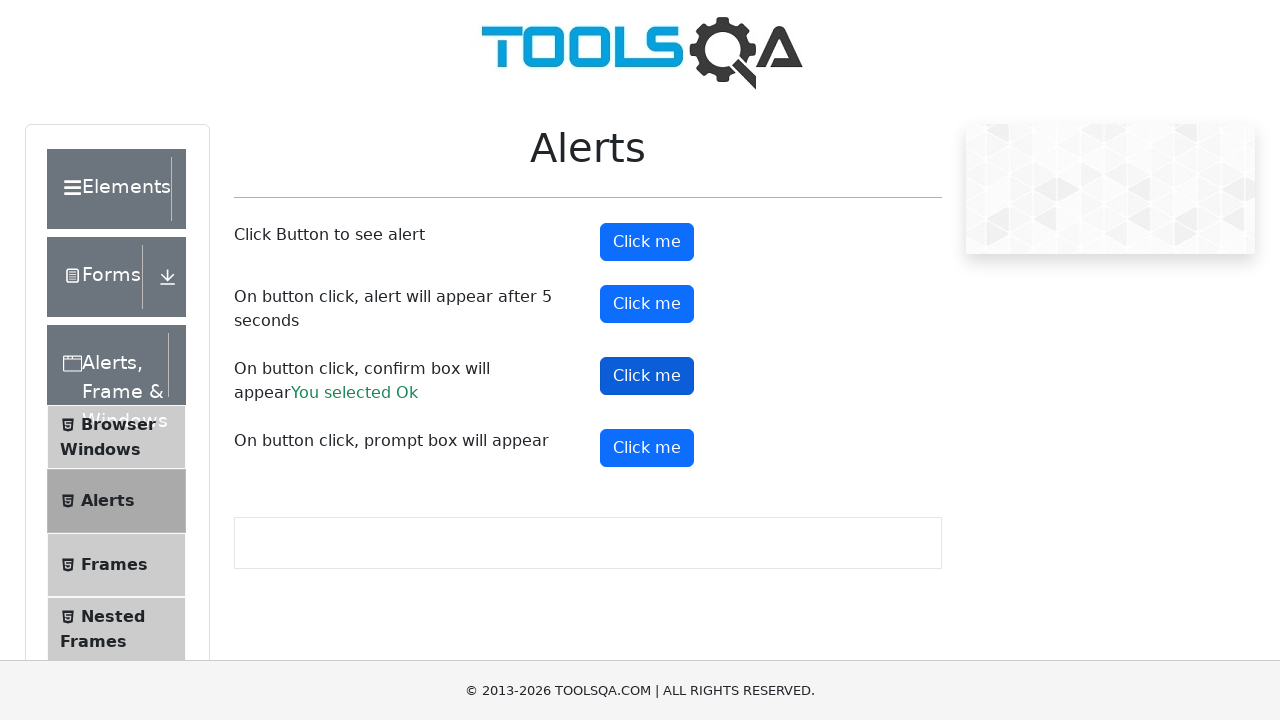